Tests an online calculator by switching to an iframe, entering two values with an operator into a canvas element, pressing enter, and verifying the calculation result is displayed.

Starting URL: https://www.online-calculator.com/full-screen-calculator/

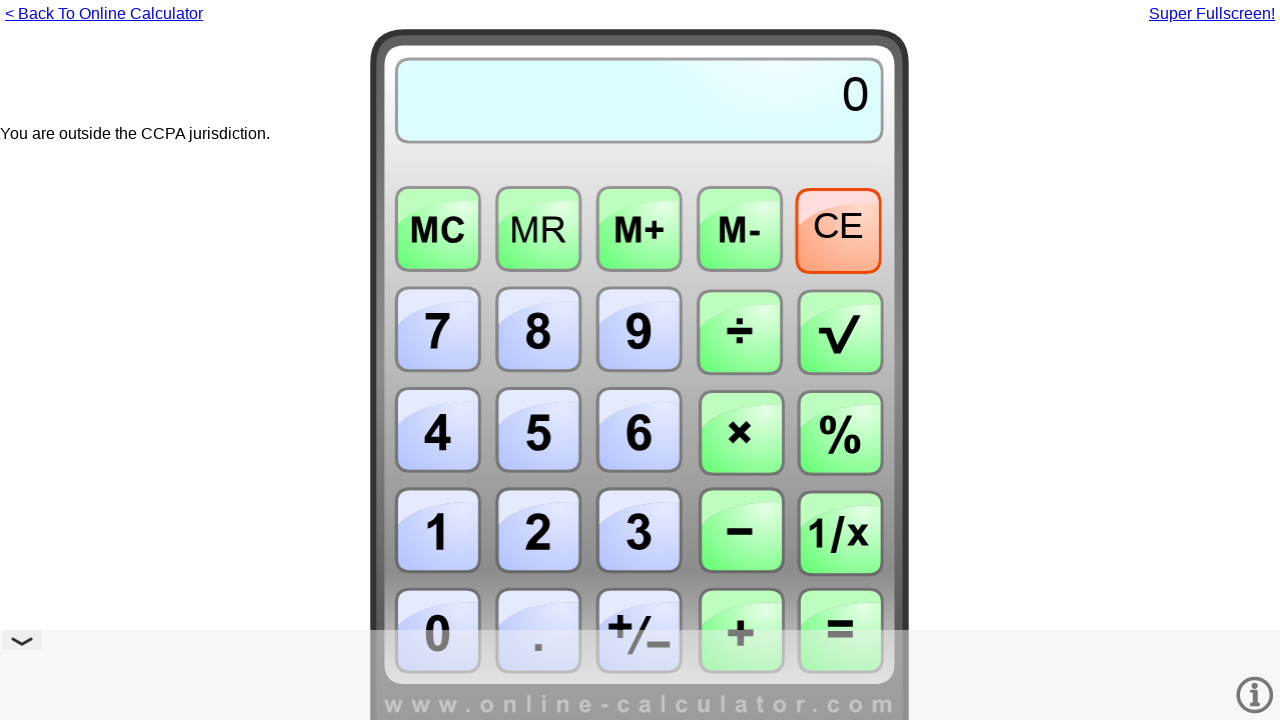

Page loaded with networkidle state
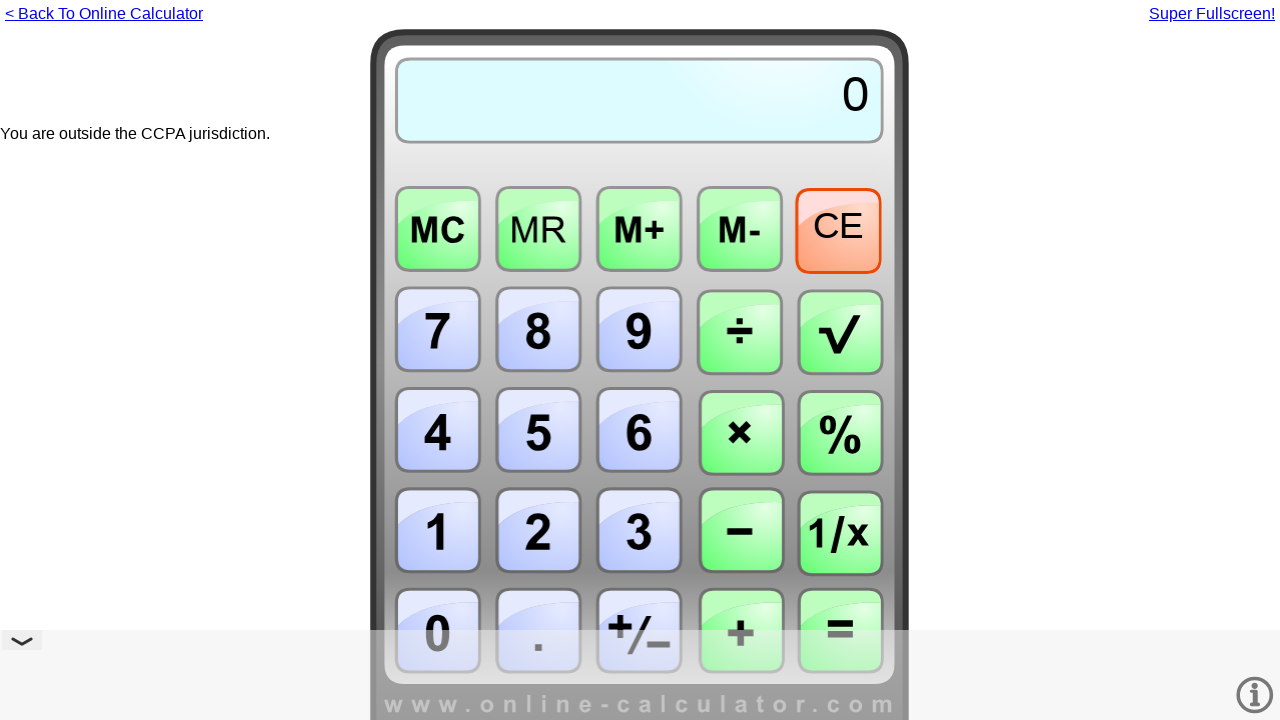

Located calculator iframe
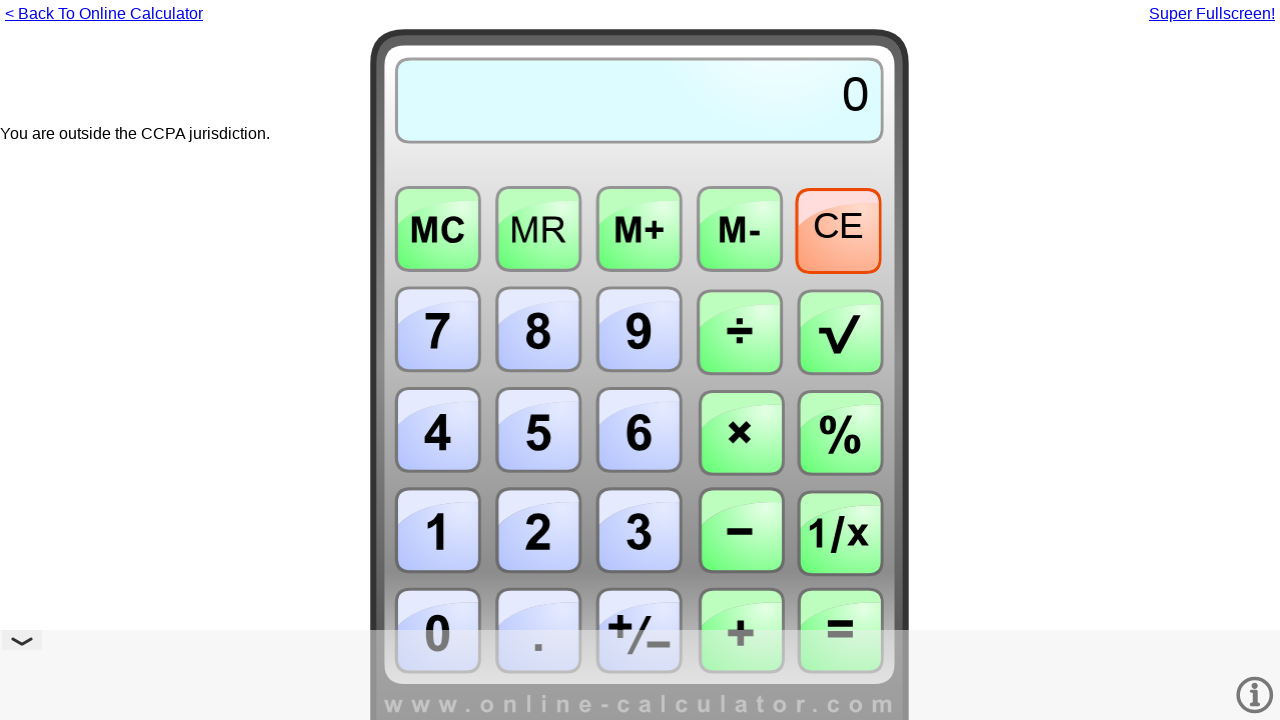

Located canvas element within iframe
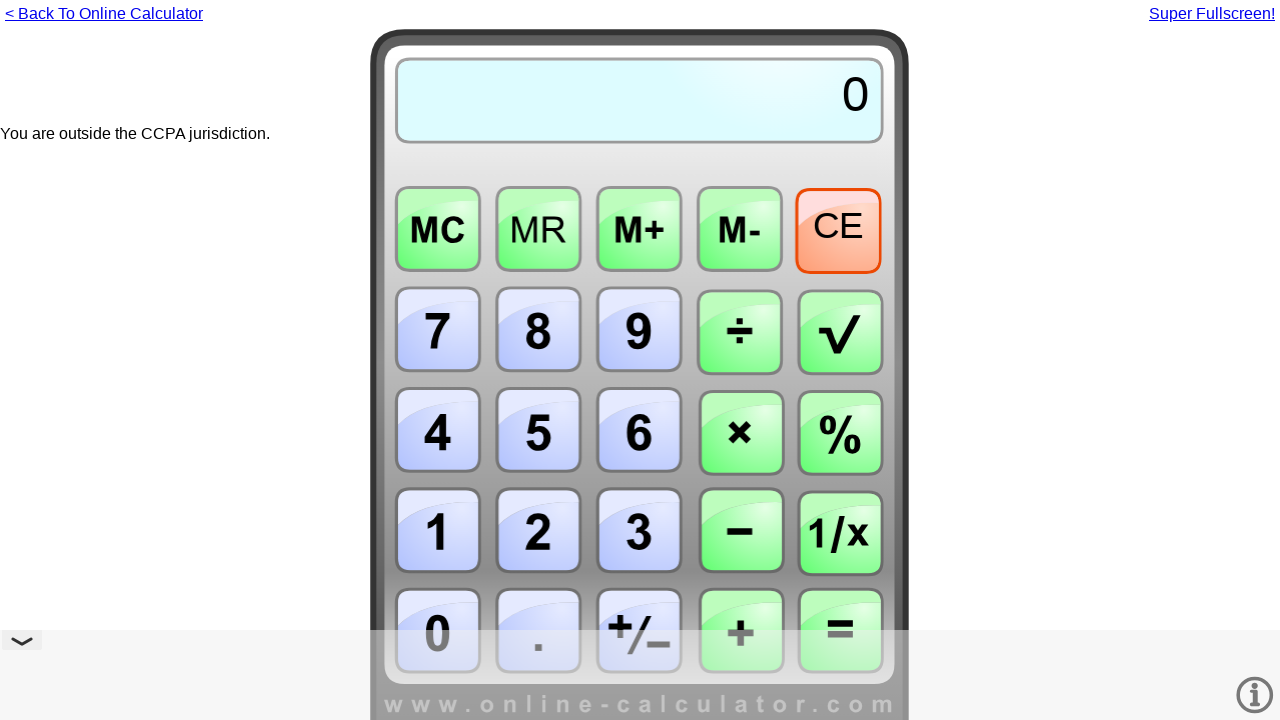

Canvas element became visible
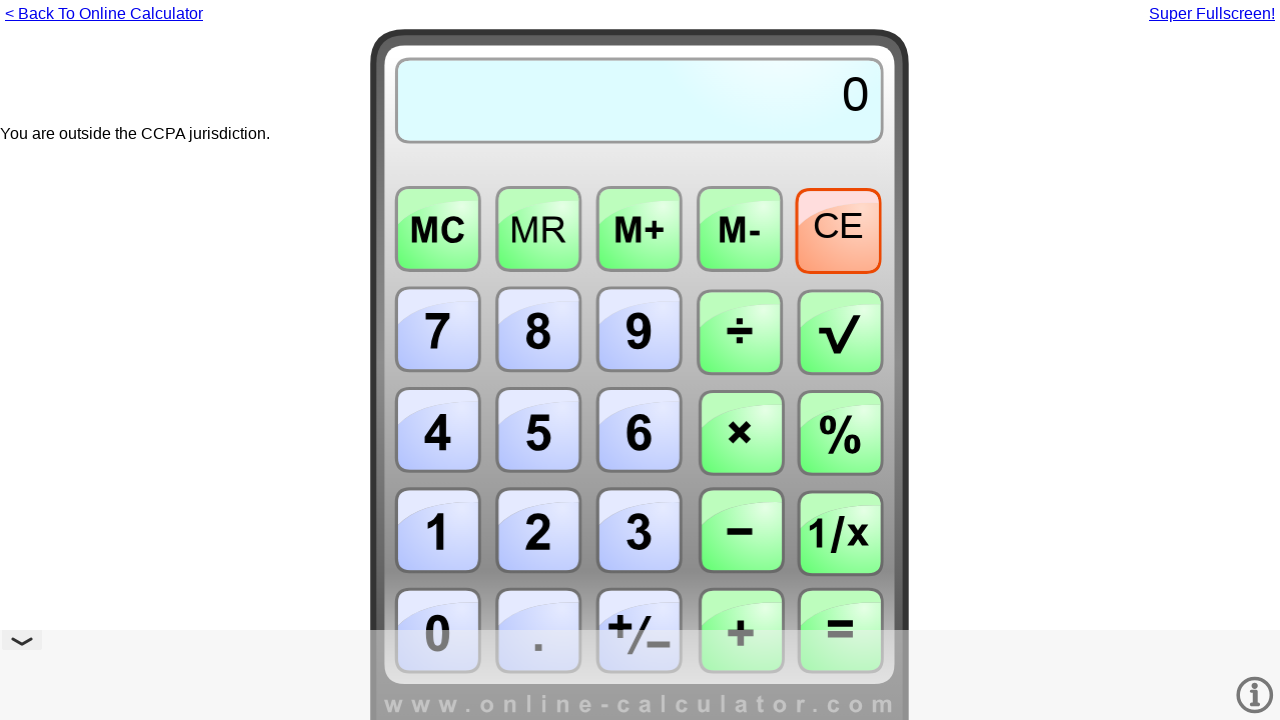

Pressed '2' on canvas on #fullframe >> internal:control=enter-frame >> #canvas
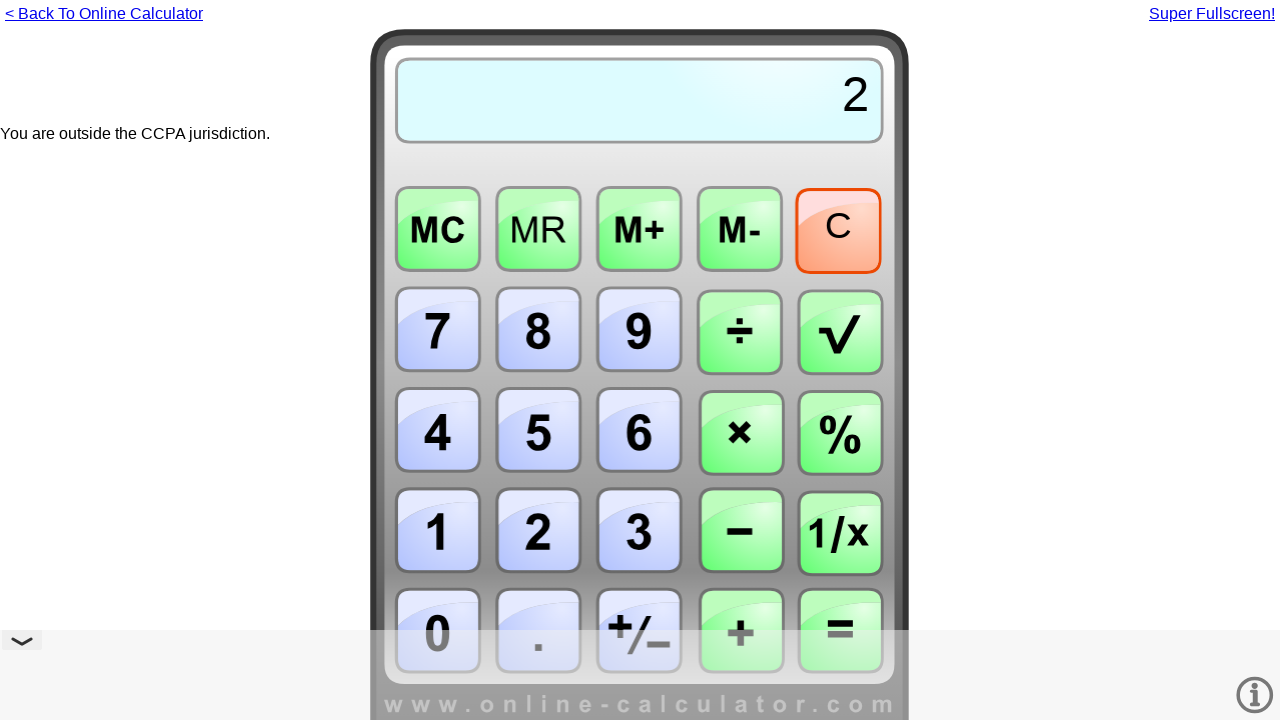

Pressed '5' on canvas - first value entered on #fullframe >> internal:control=enter-frame >> #canvas
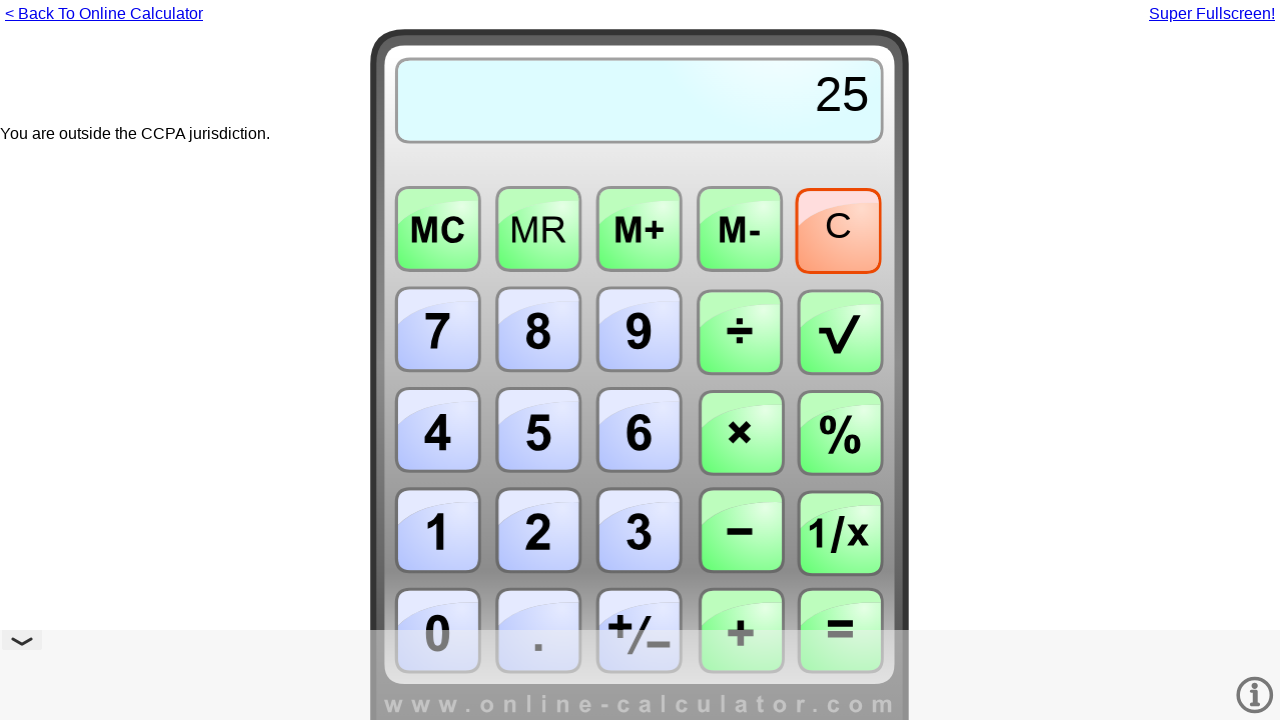

Pressed '+' operator on canvas on #fullframe >> internal:control=enter-frame >> #canvas
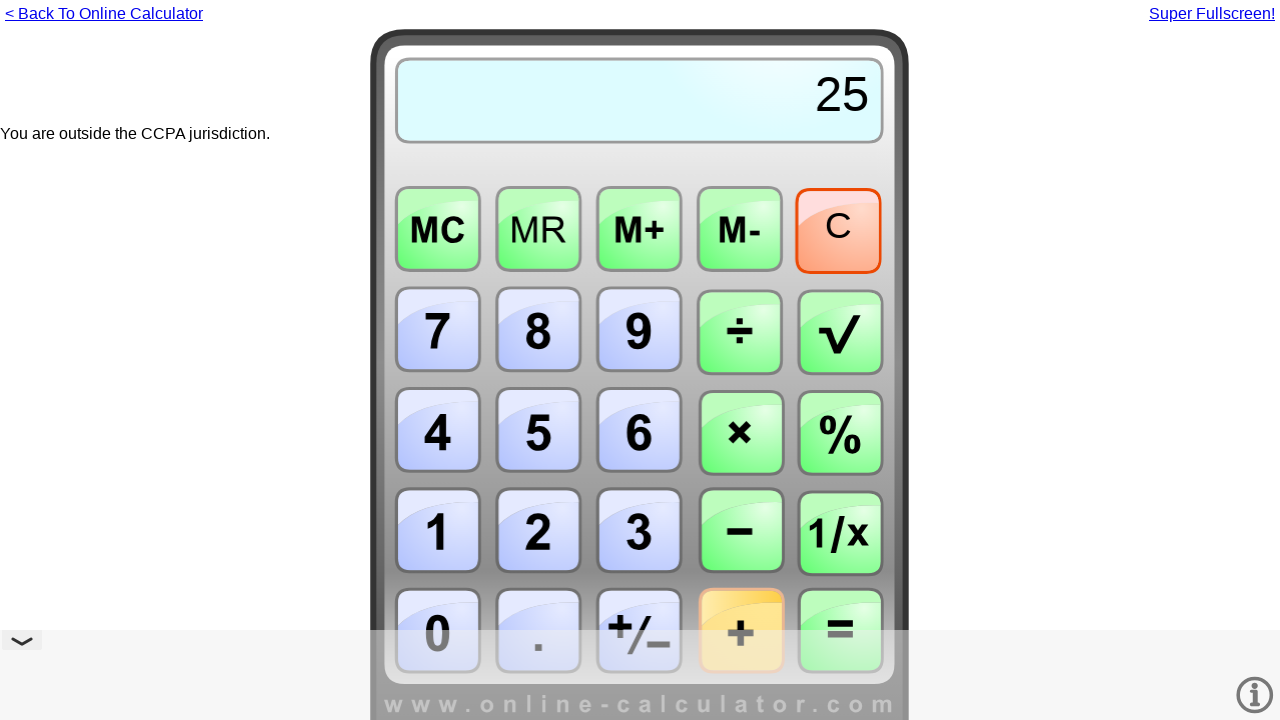

Pressed '1' on canvas on #fullframe >> internal:control=enter-frame >> #canvas
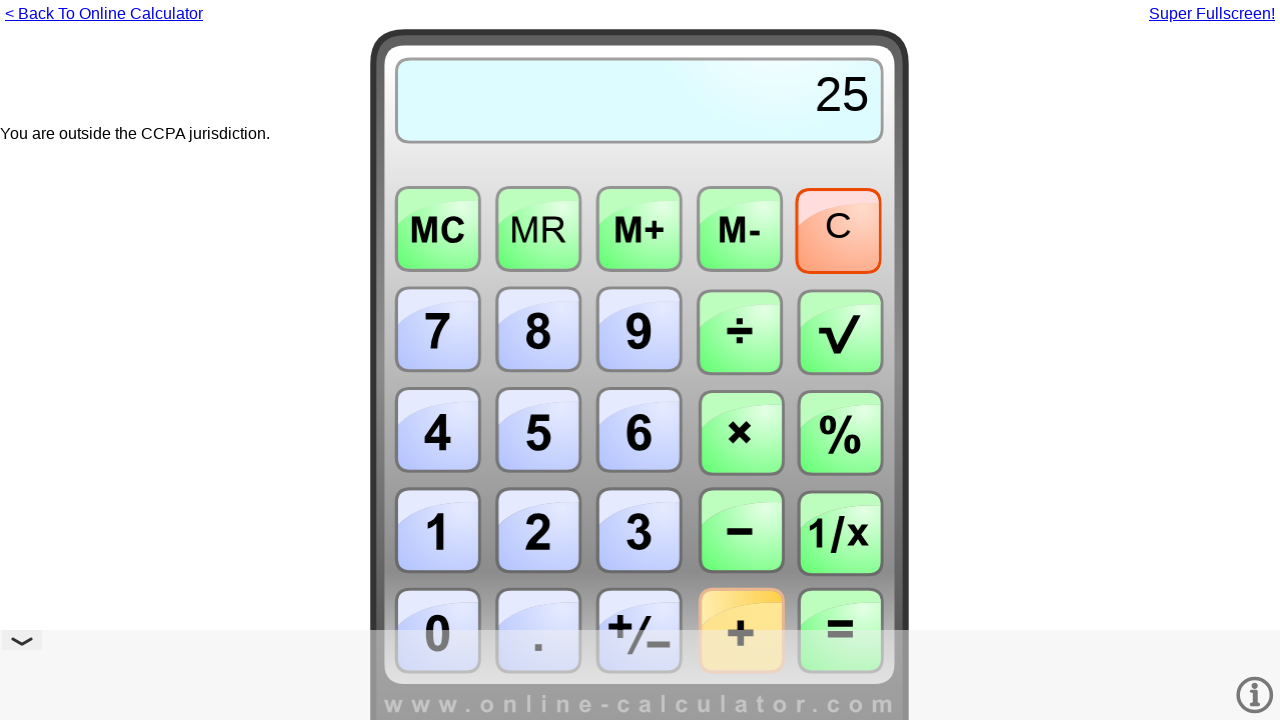

Pressed '7' on canvas - second value entered on #fullframe >> internal:control=enter-frame >> #canvas
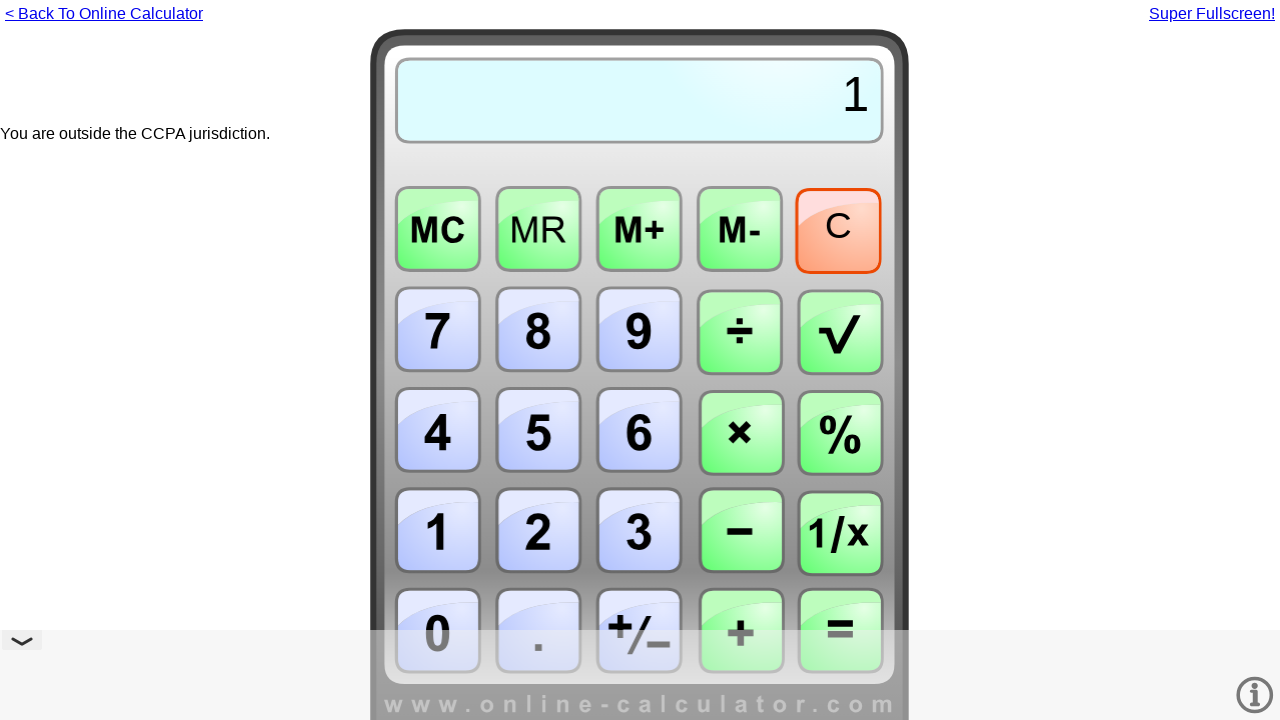

Pressed Enter to calculate result on #fullframe >> internal:control=enter-frame >> #canvas
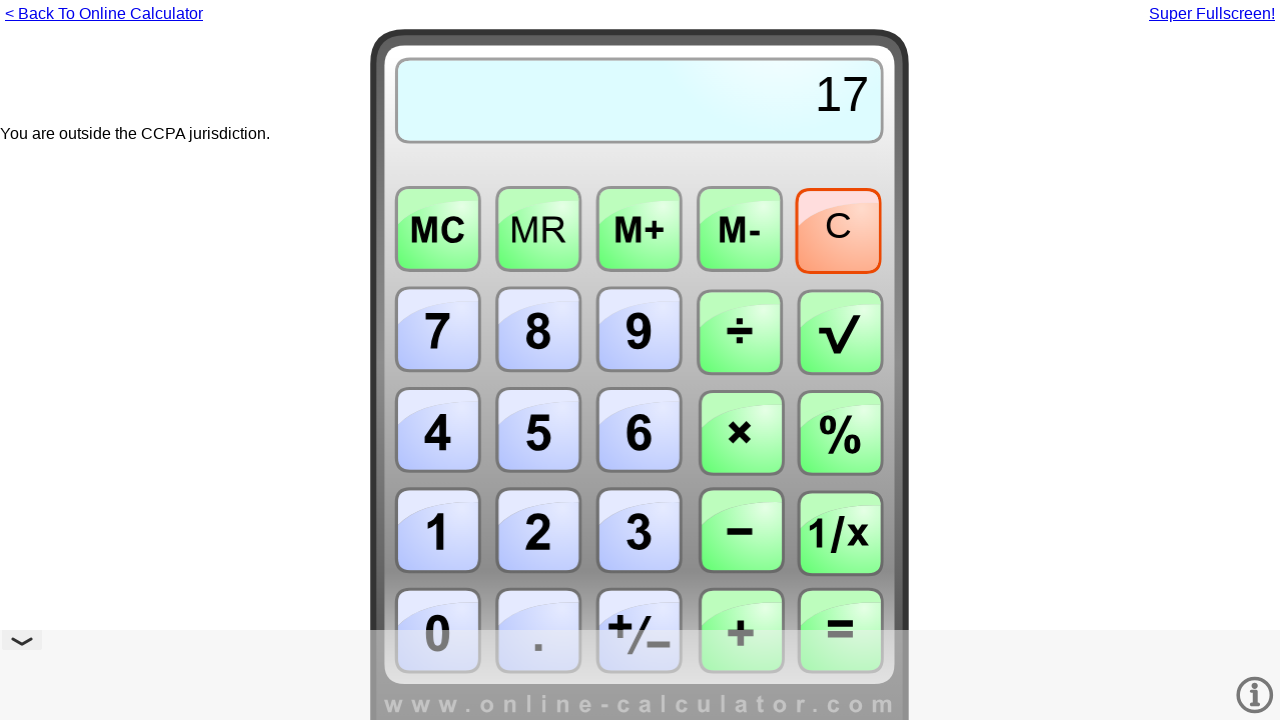

Waited 500ms for calculation result to display
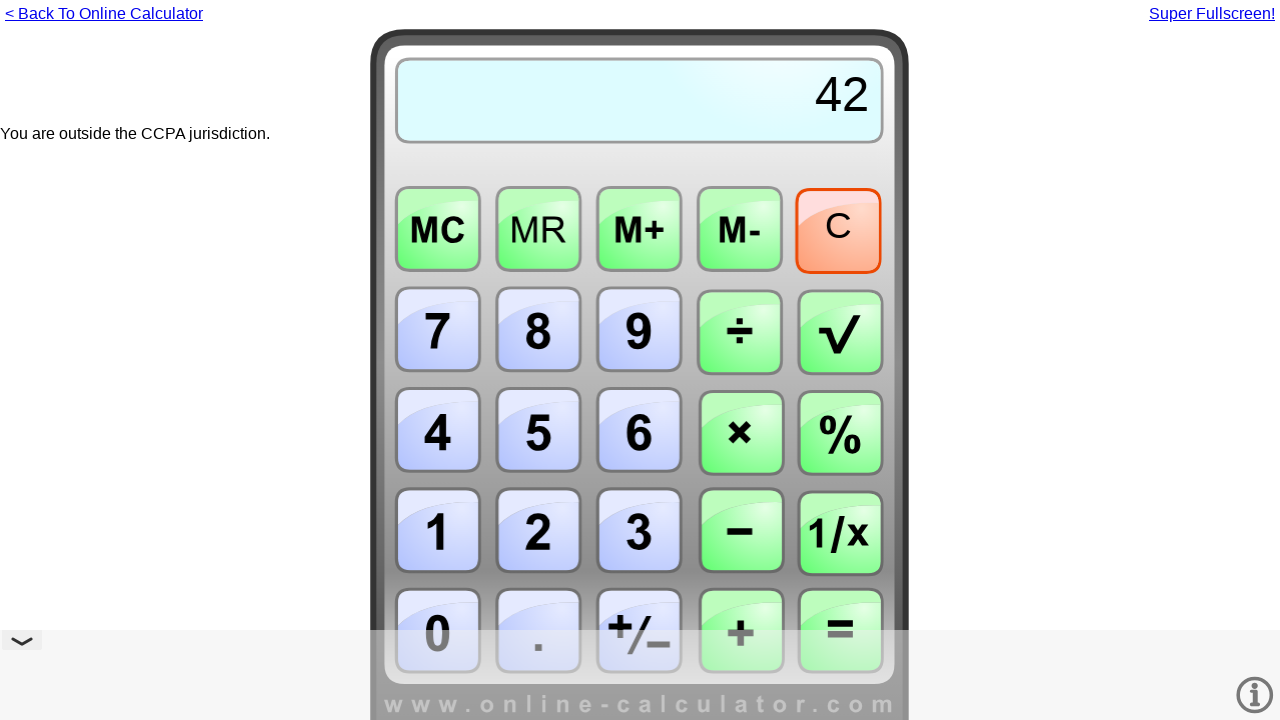

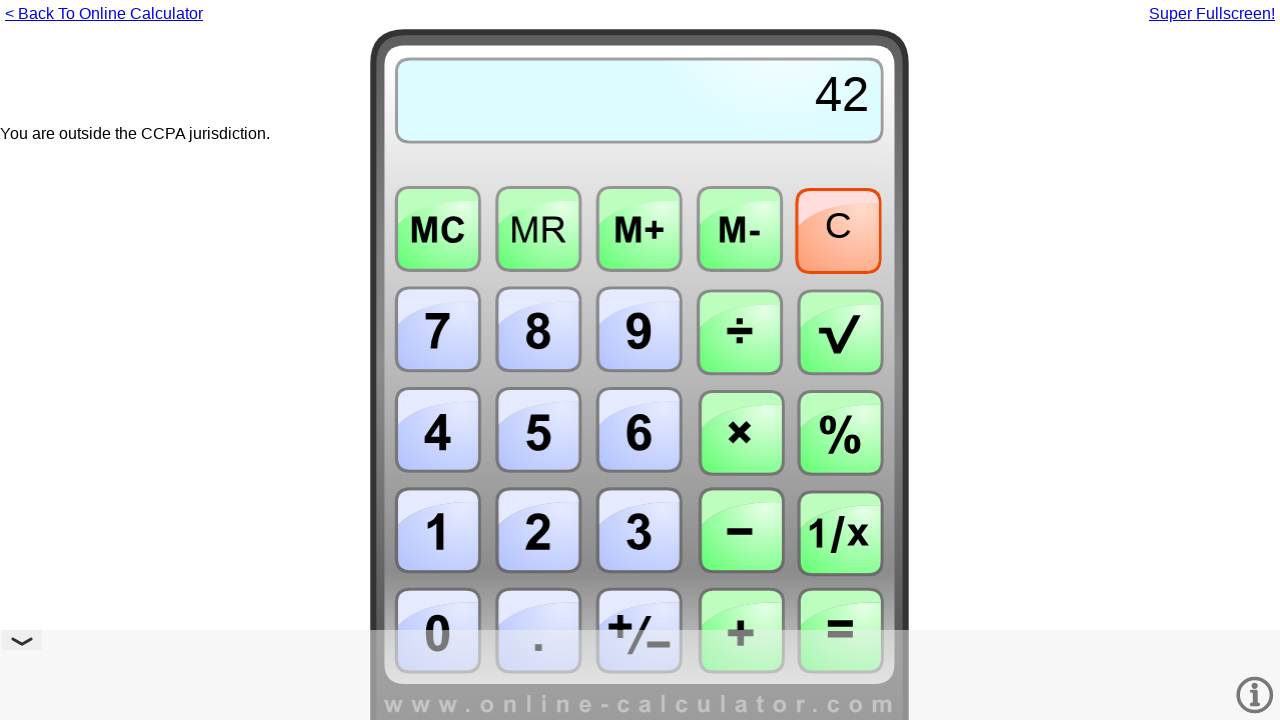